Verifies that the header component is visible on the page

Starting URL: https://jgmedellin.vercel.app/

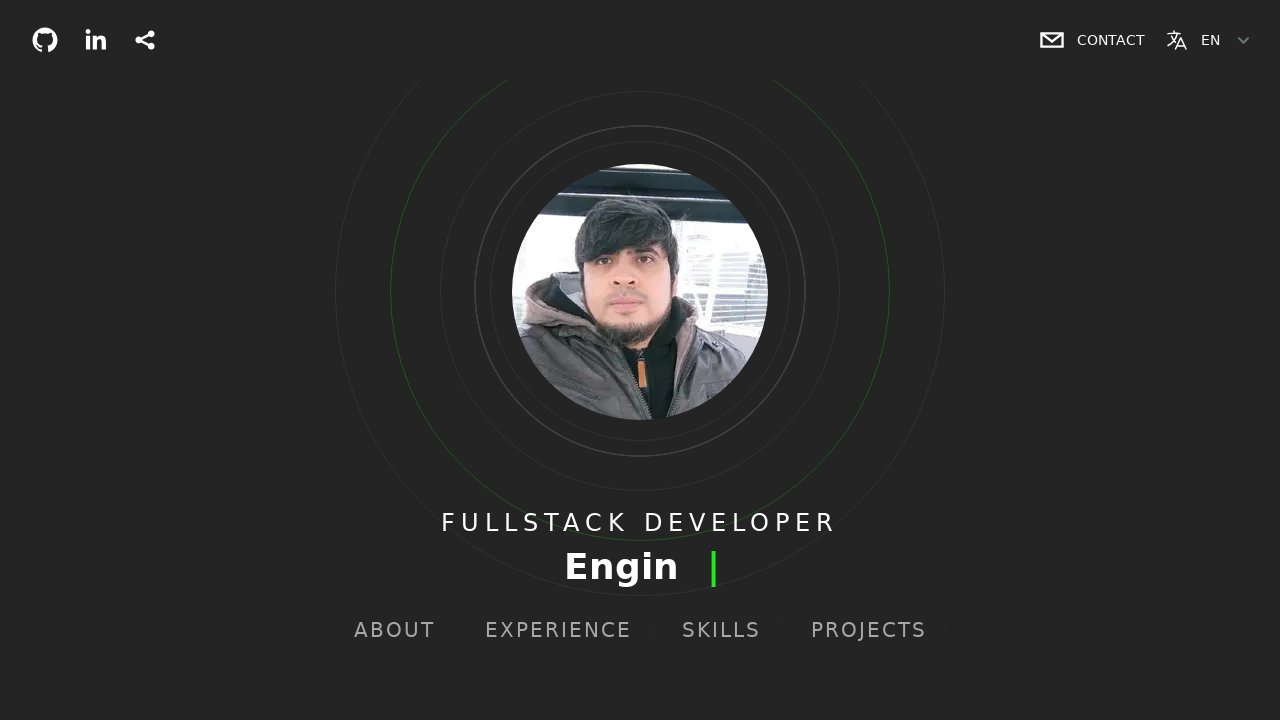

Waited for header element to be visible on the page
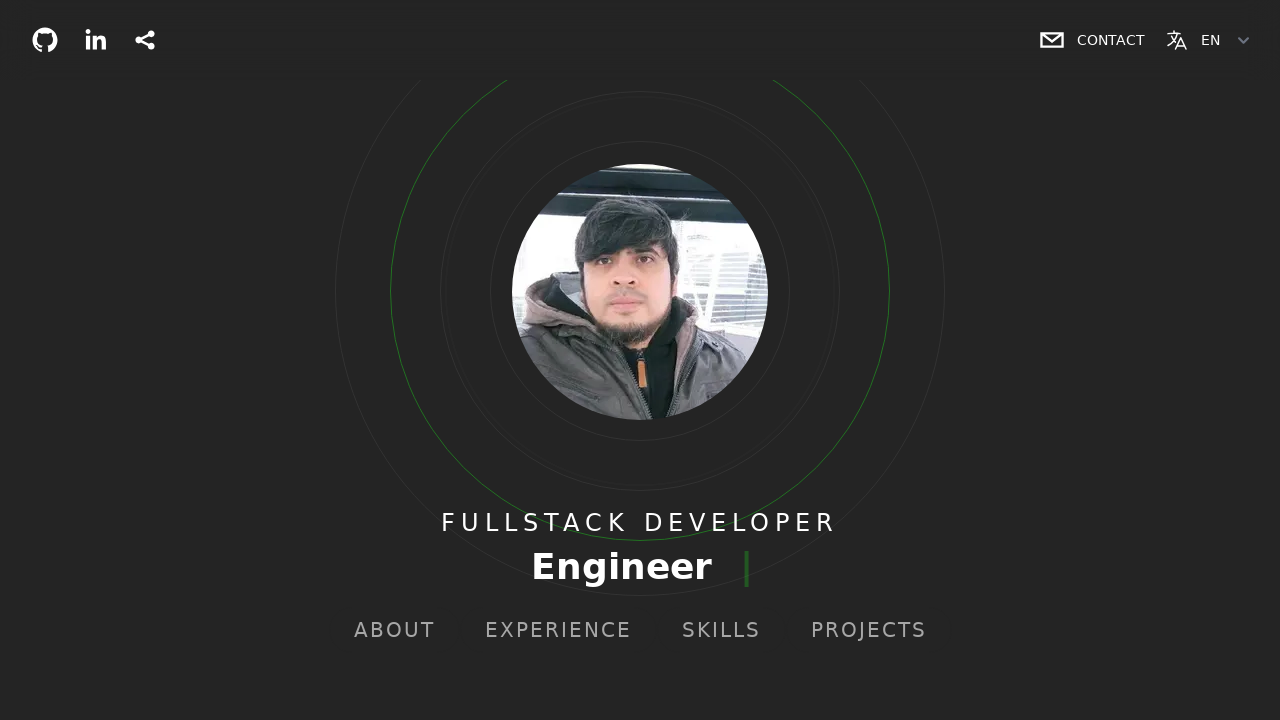

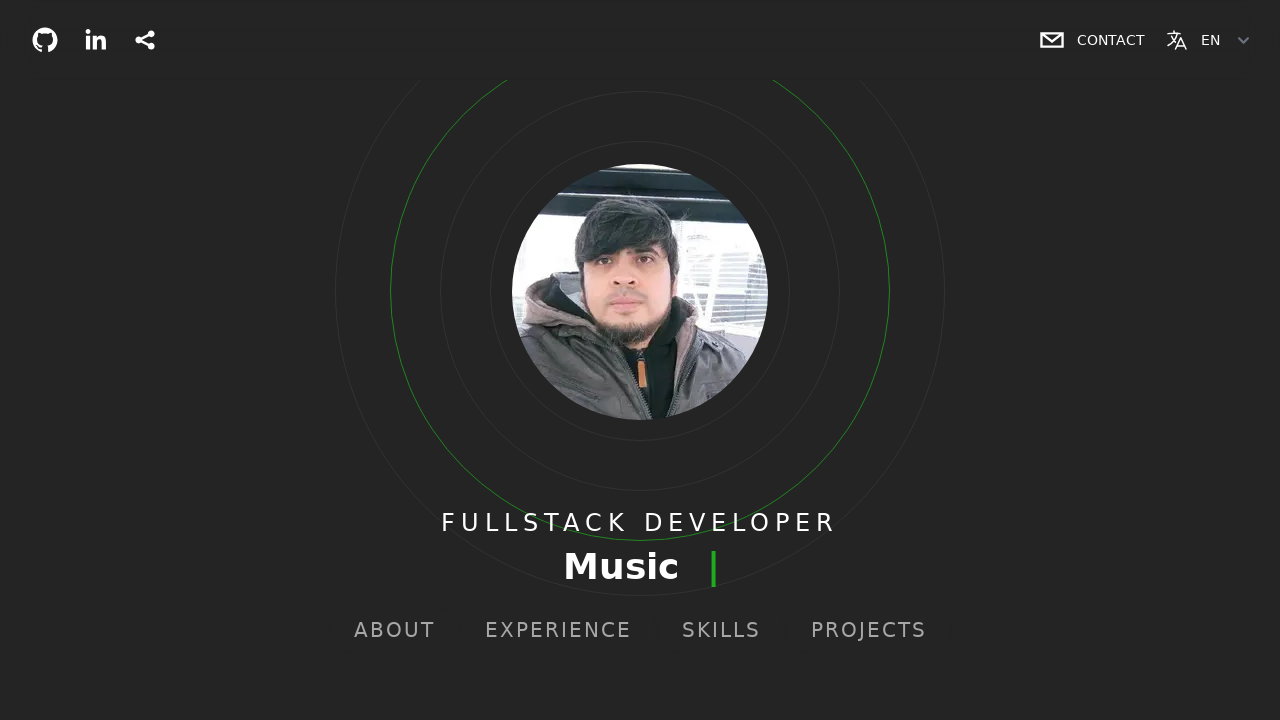